Demonstrates finding an element by tag name on GeeksforGeeks homepage by locating the first h2 element on the page.

Starting URL: https://www.geeksforgeeks.org/

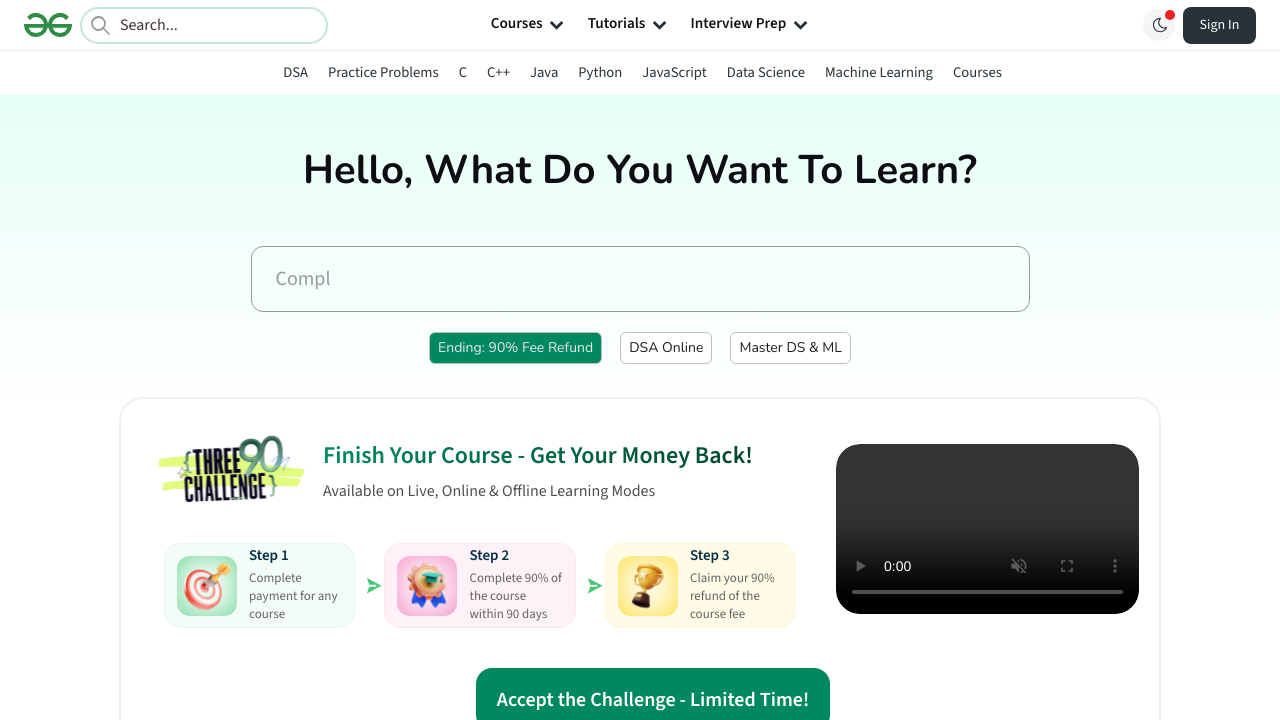

Located the first h2 element on the GeeksforGeeks homepage
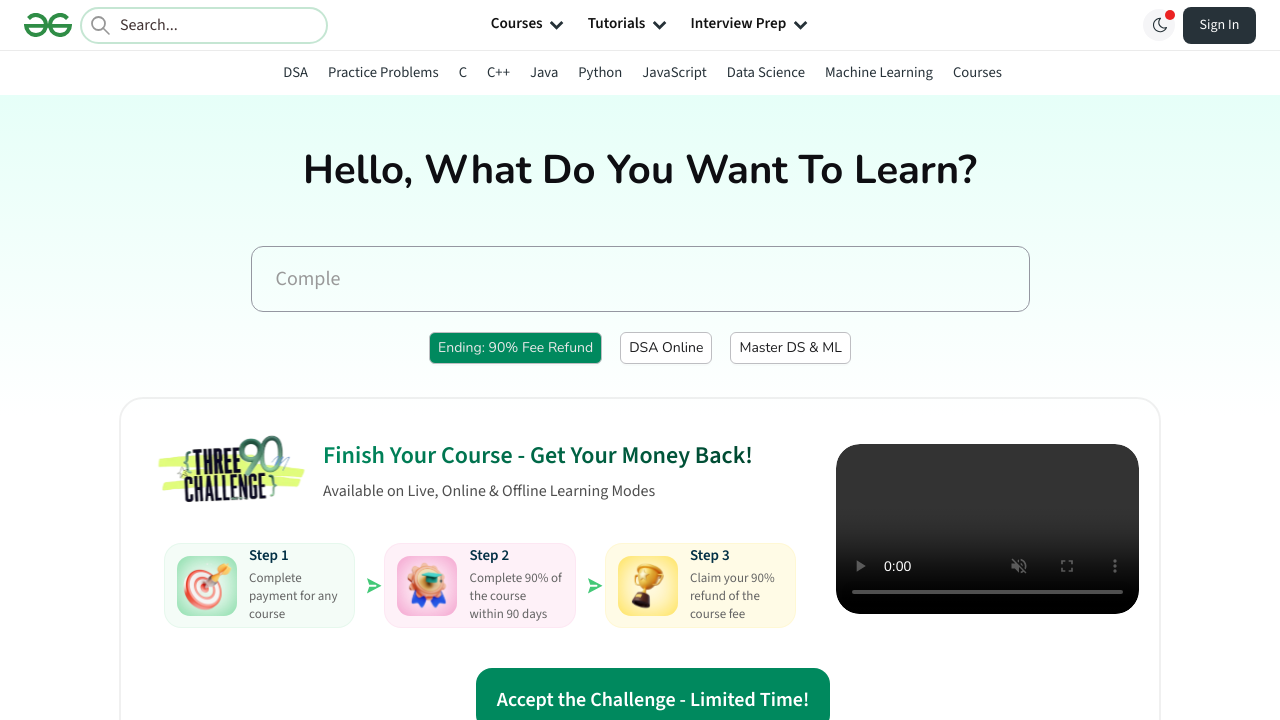

Waited for the h2 element to become visible
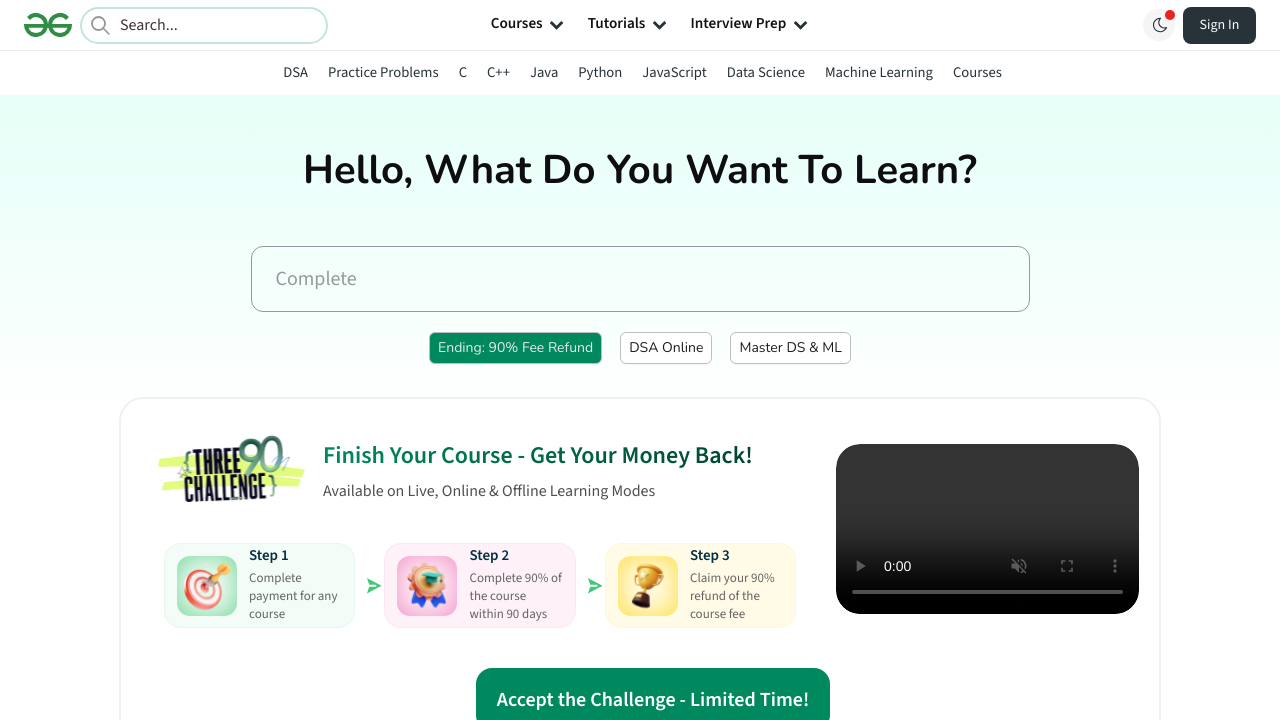

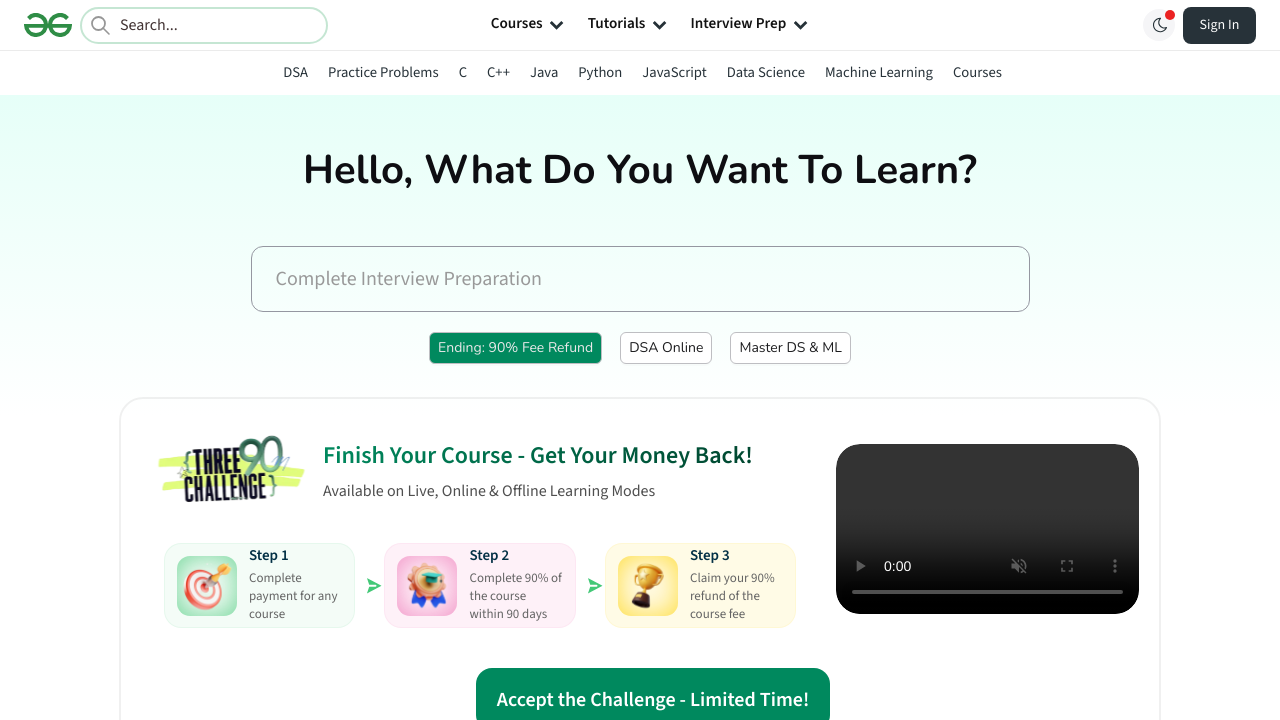